Tests the search functionality on python.org by entering "pycon" in the search box, submitting the search, and verifying the results page contains the search term.

Starting URL: https://www.python.org

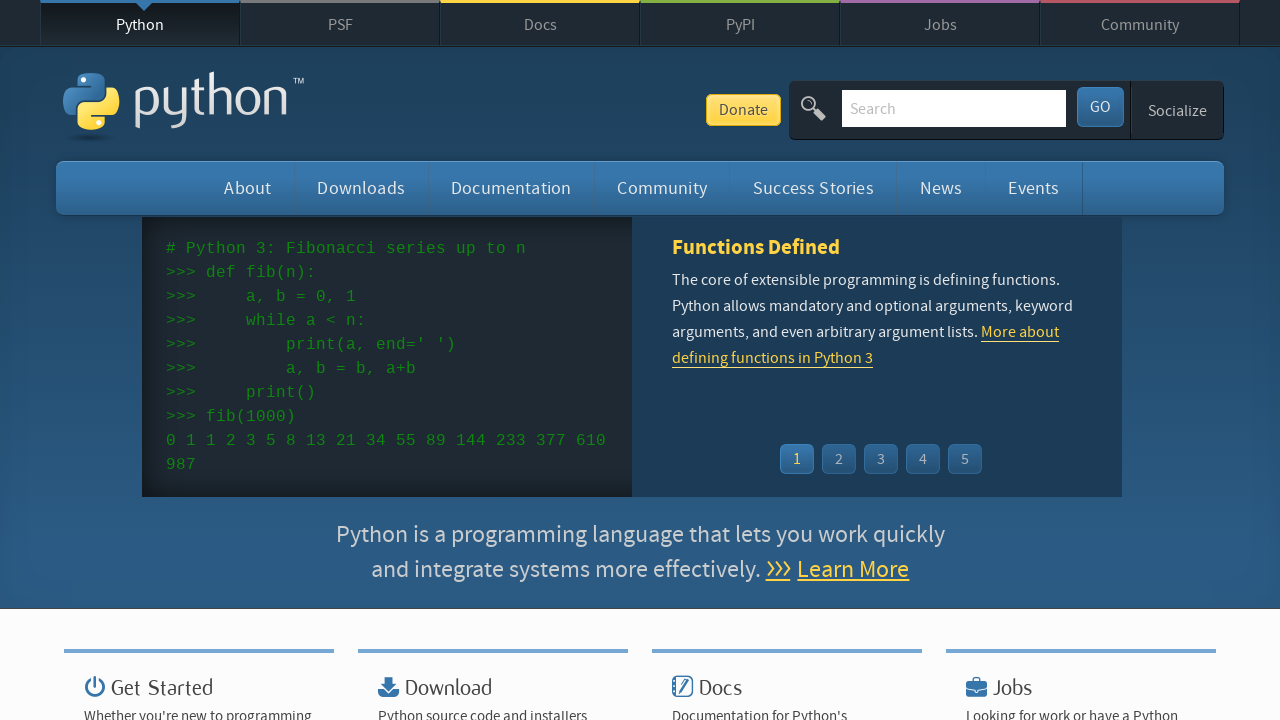

Verified 'Python' is in the page title
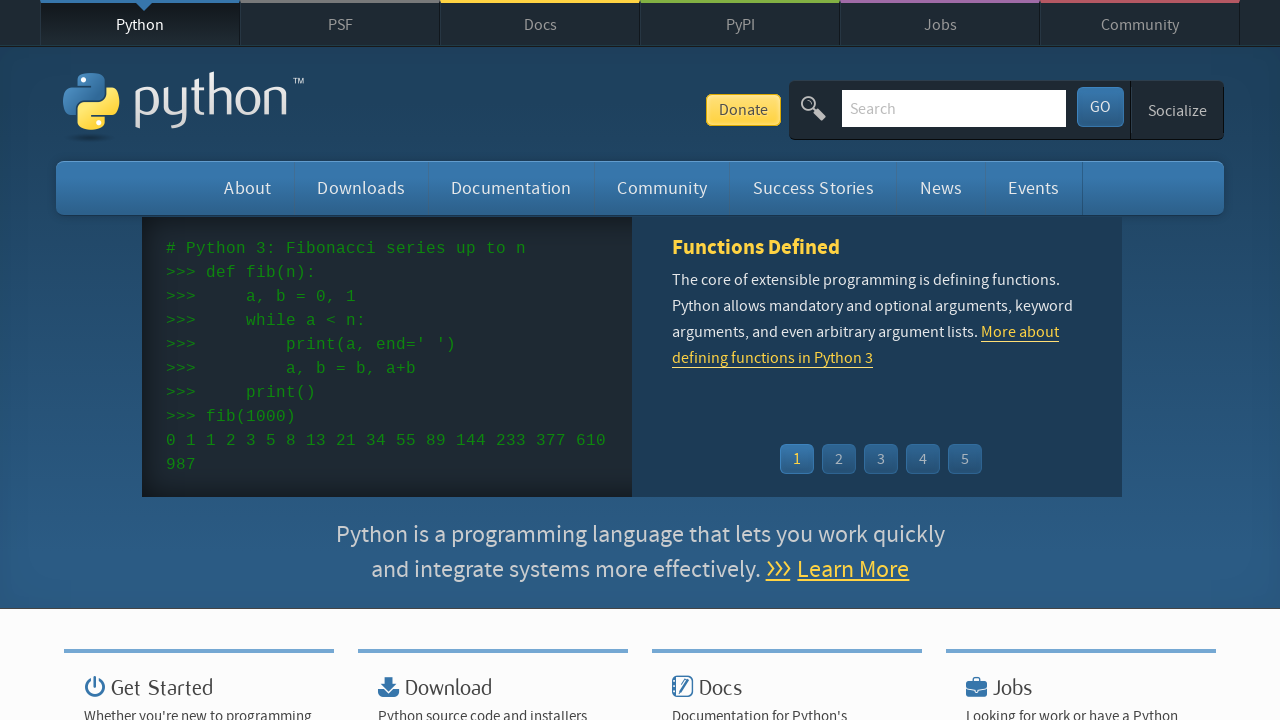

Filled search box with 'pycon' on input[name='q']
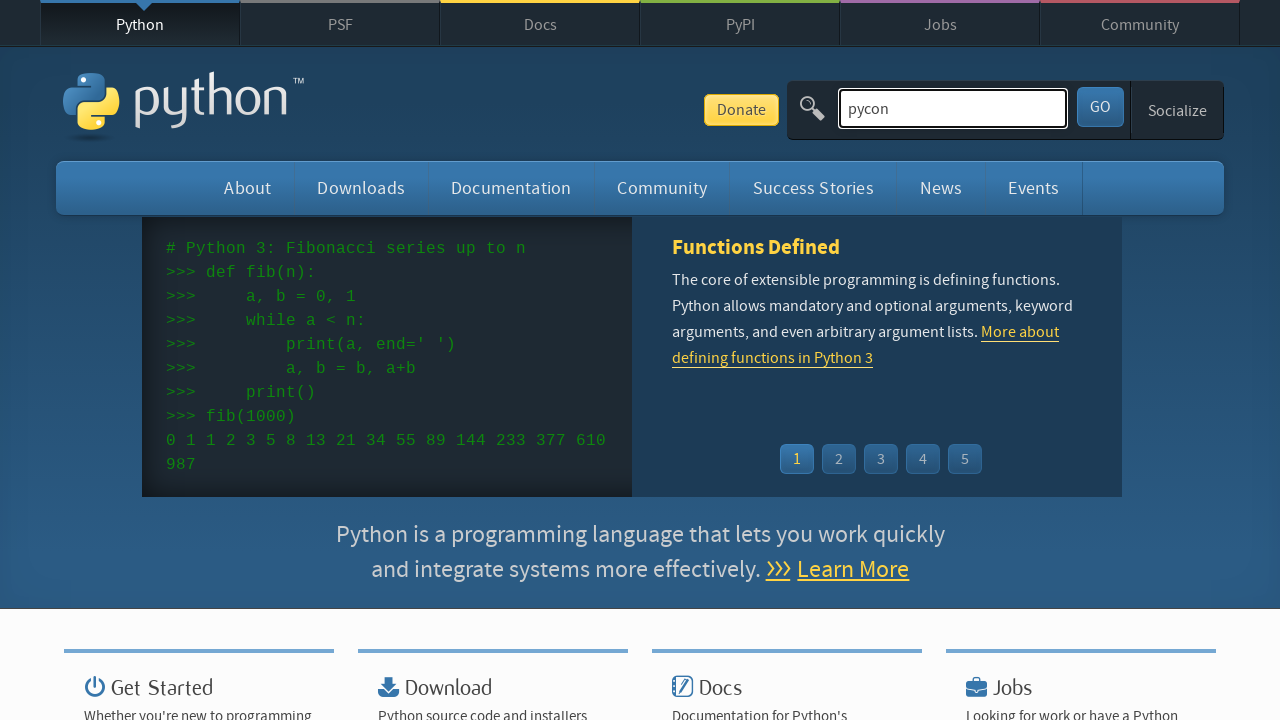

Pressed Enter to submit search on input[name='q']
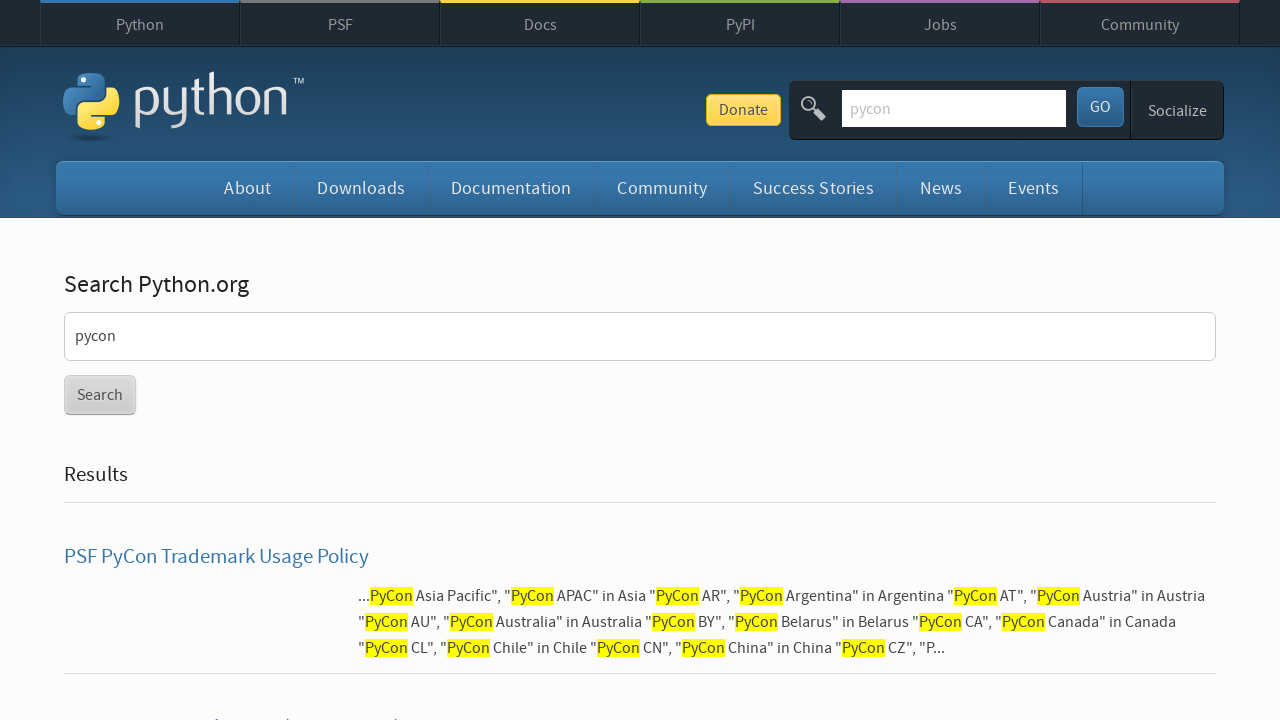

Search results page loaded (networkidle)
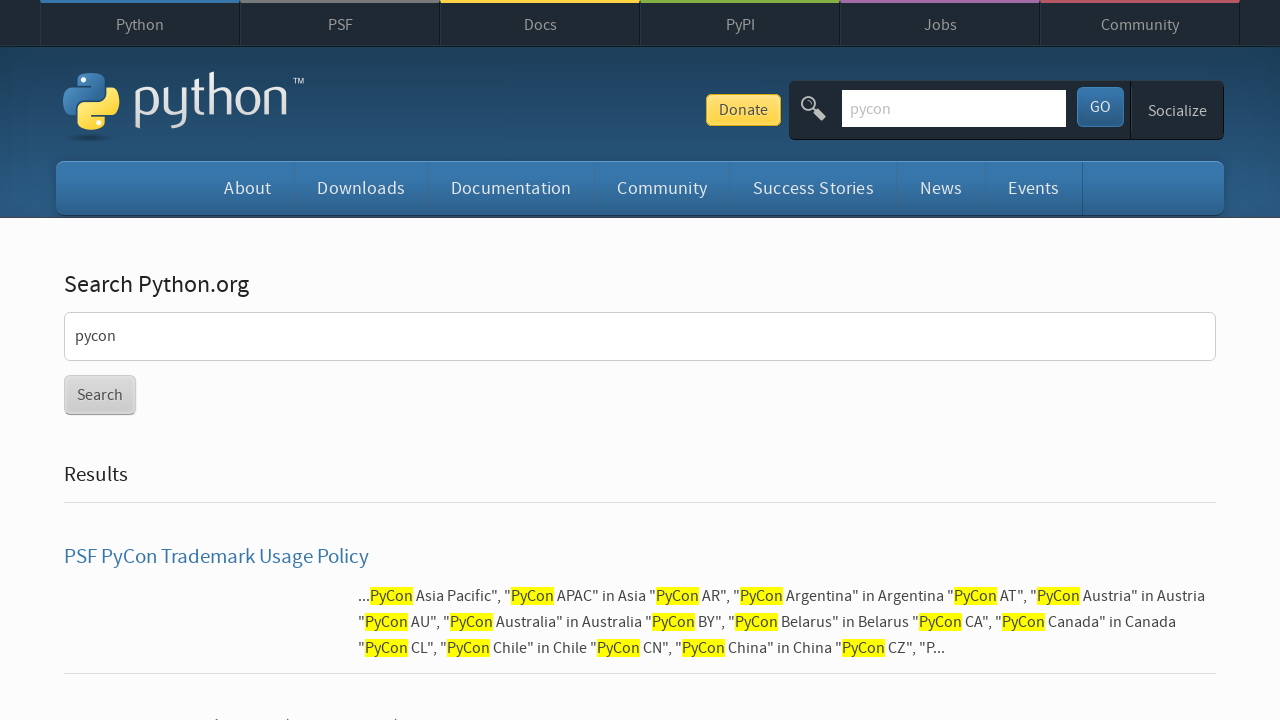

Verified 'pycon' appears in search results
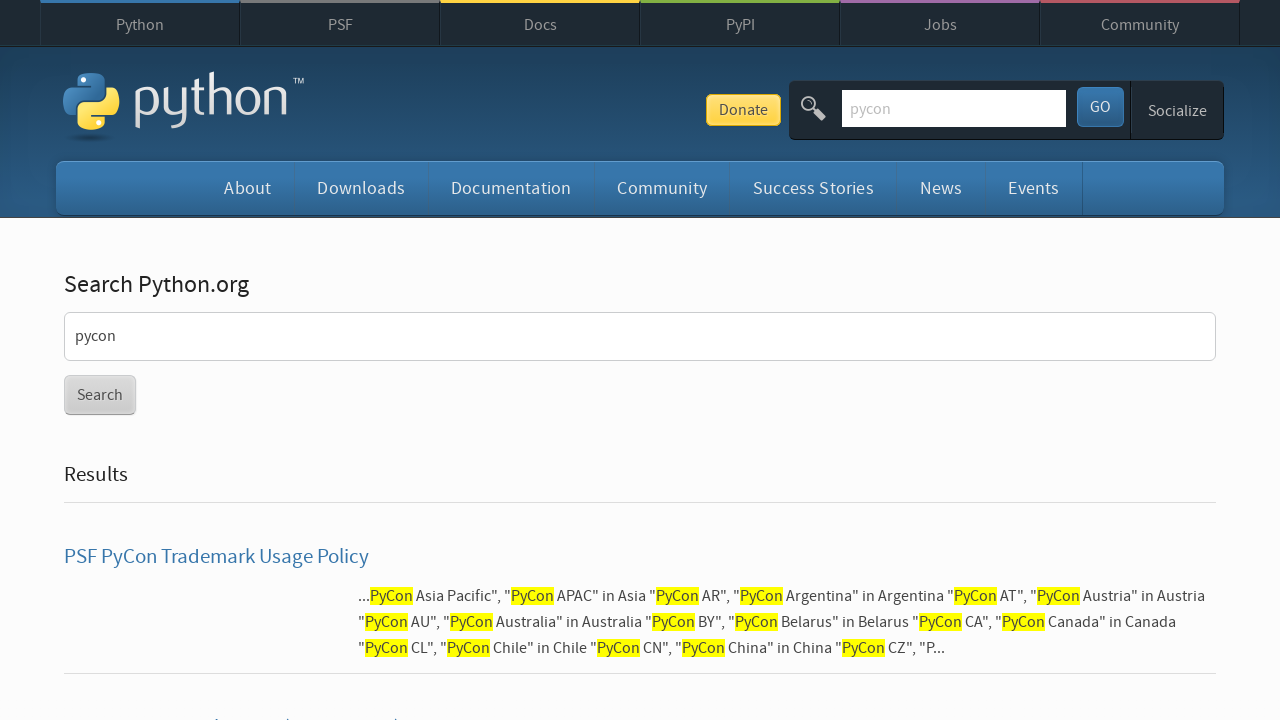

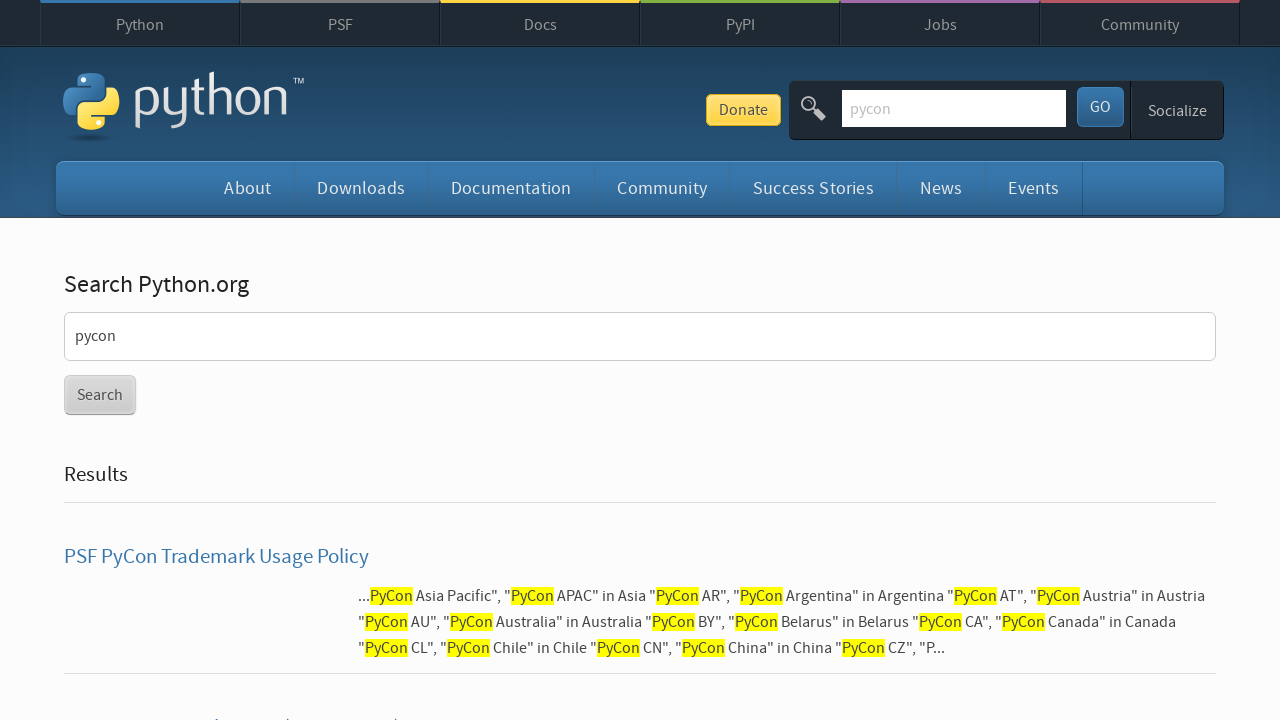